Tests that clicking the login button without entering any credentials does not allow access to the inventory page

Starting URL: https://www.saucedemo.com

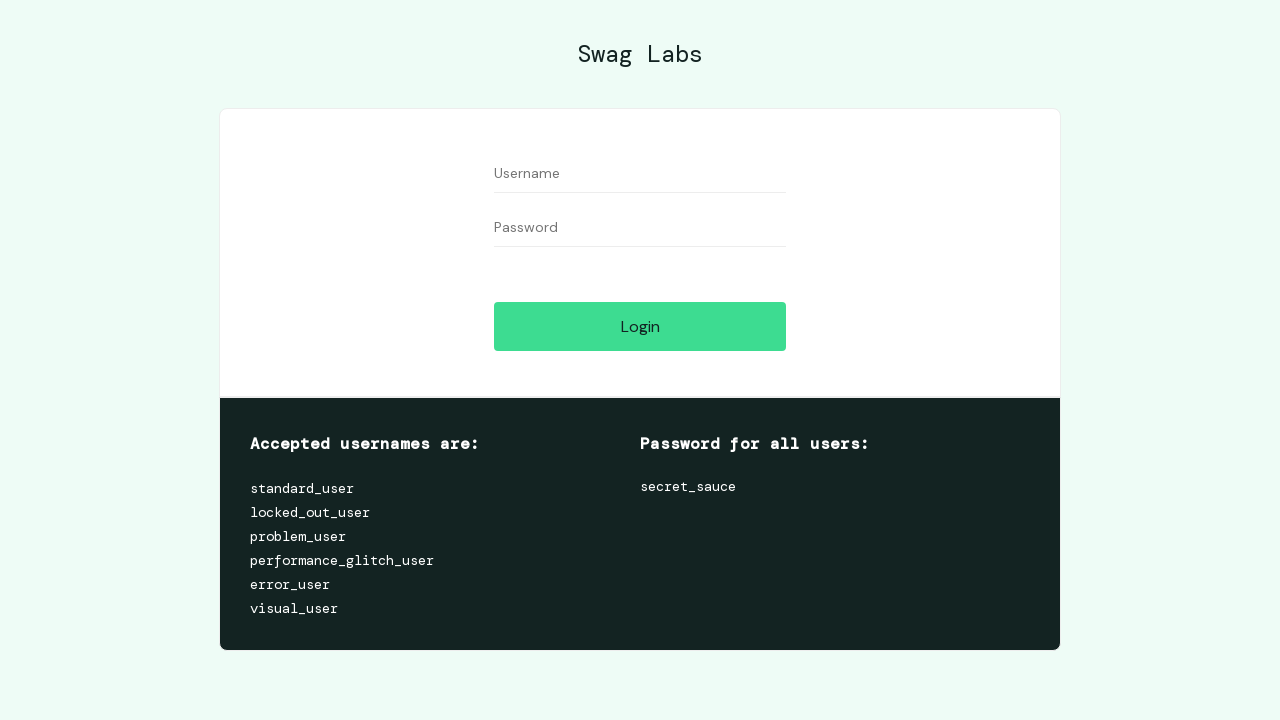

Clicked login button without entering any credentials at (640, 326) on #login-button
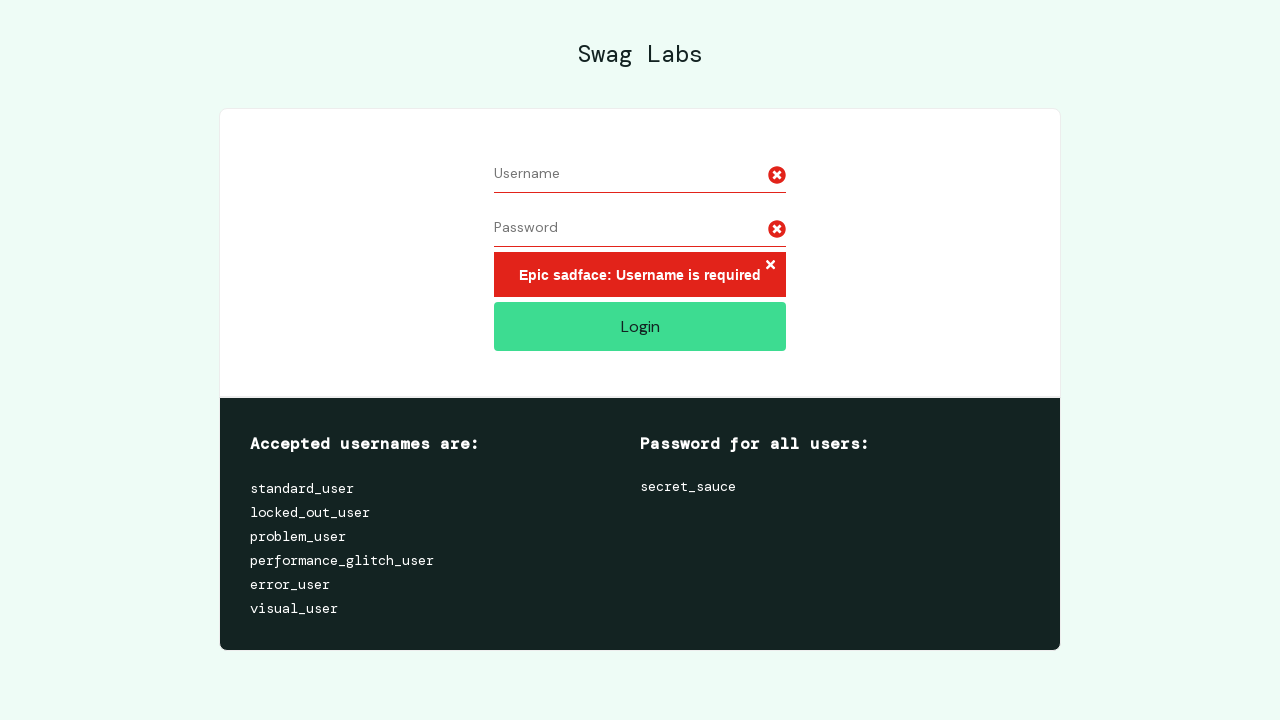

Verified error message appeared - user remained on login page and was not redirected to inventory
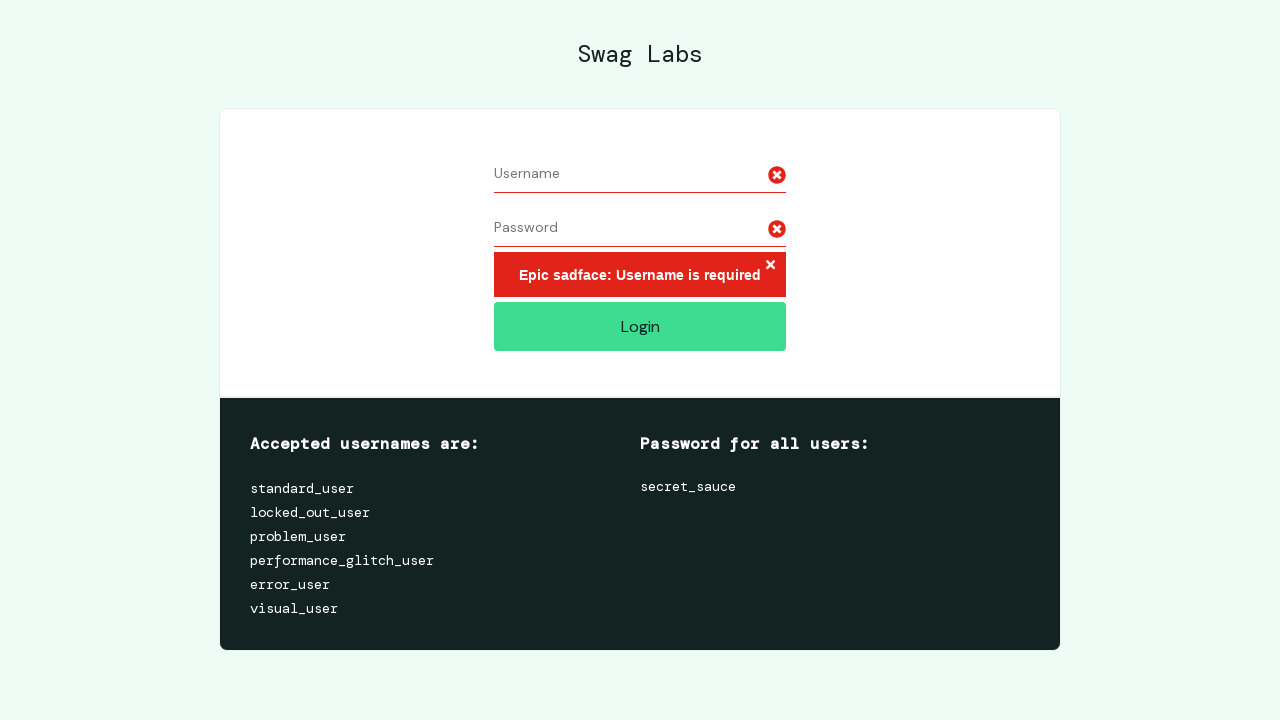

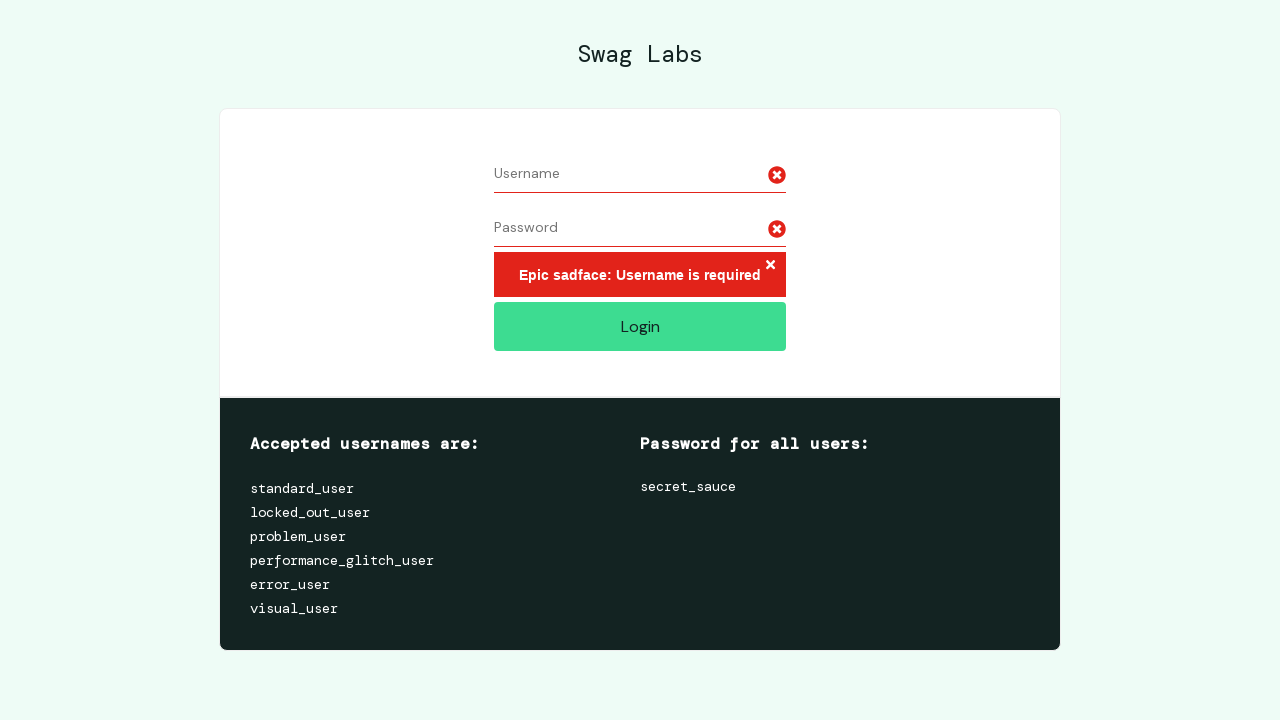